Navigates to the Playwright documentation site and clicks through to the installation guide page

Starting URL: https://playwright.dev/

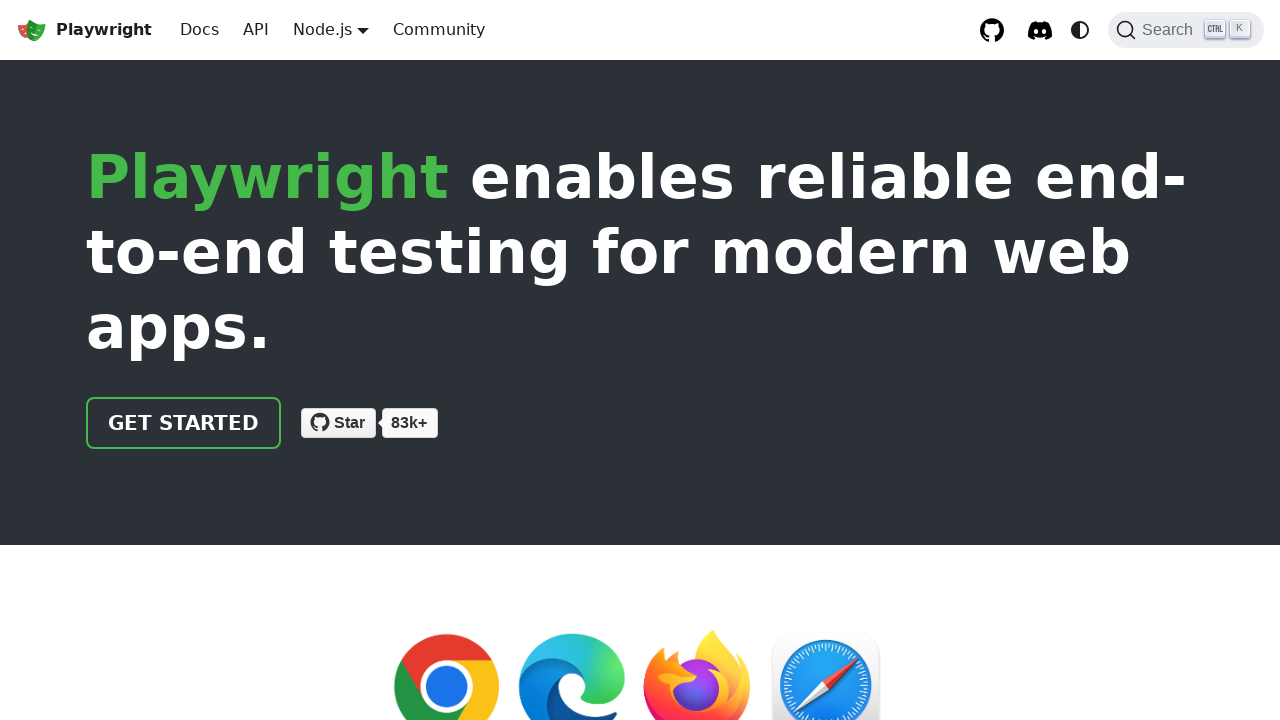

Navigated to Playwright documentation site
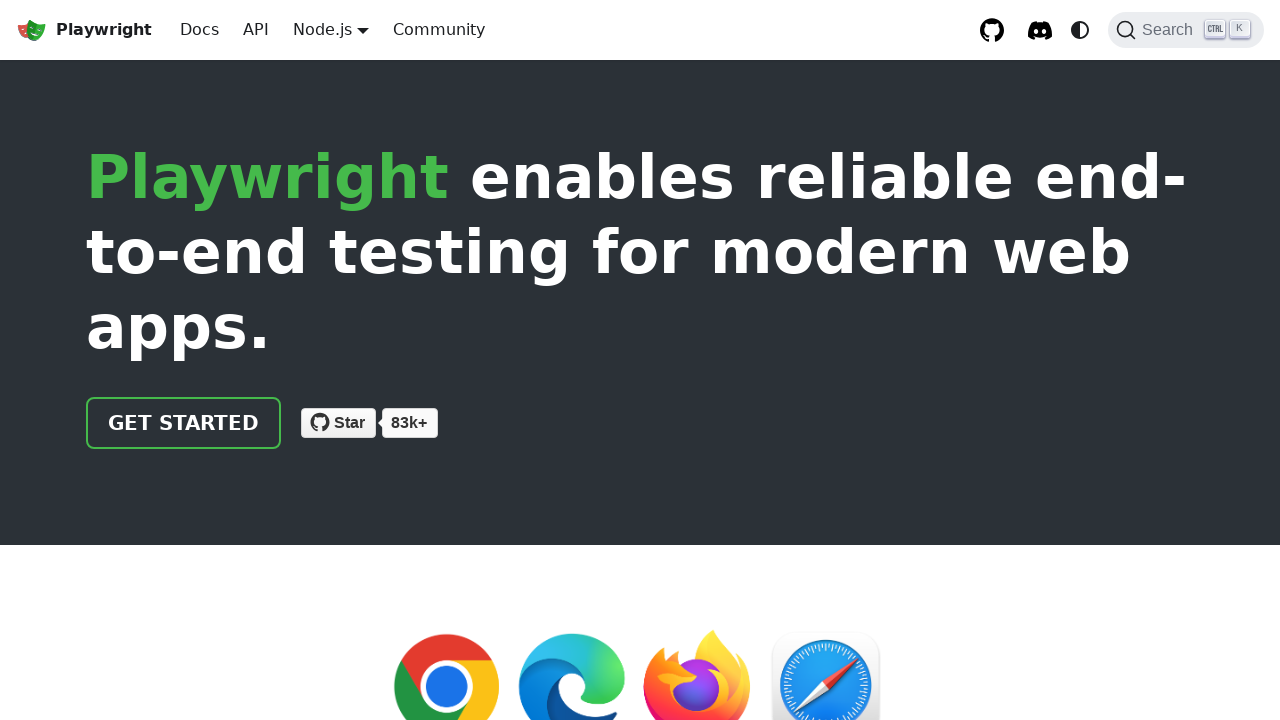

Clicked on Docs link at (200, 30) on internal:role=link[name="Docs"i]
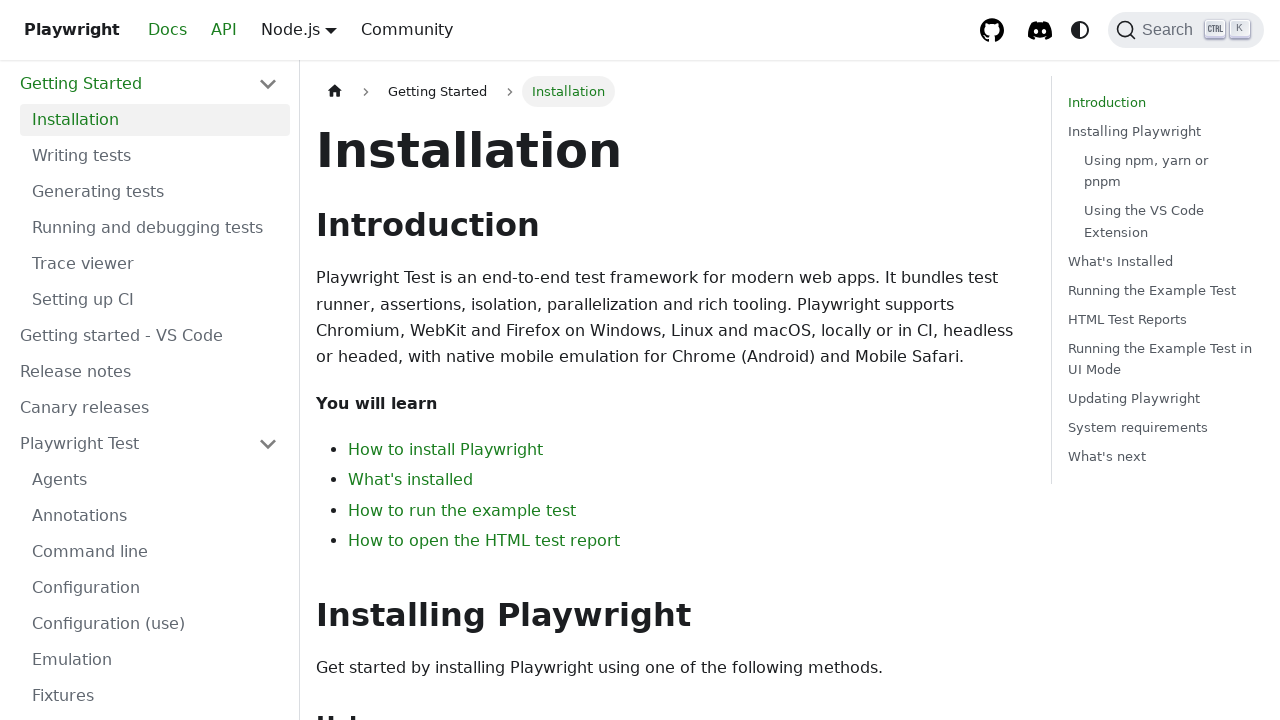

Clicked on installation guide link at (446, 450) on internal:role=link[name="How to install Playwright"i]
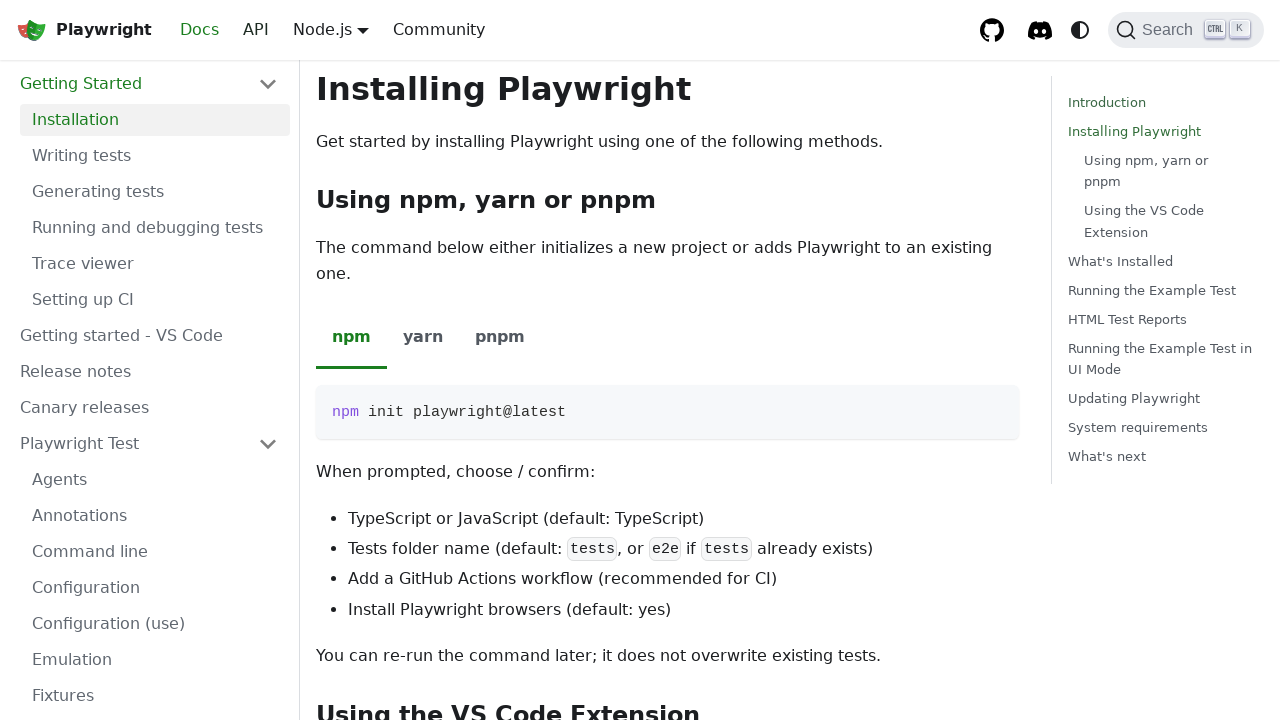

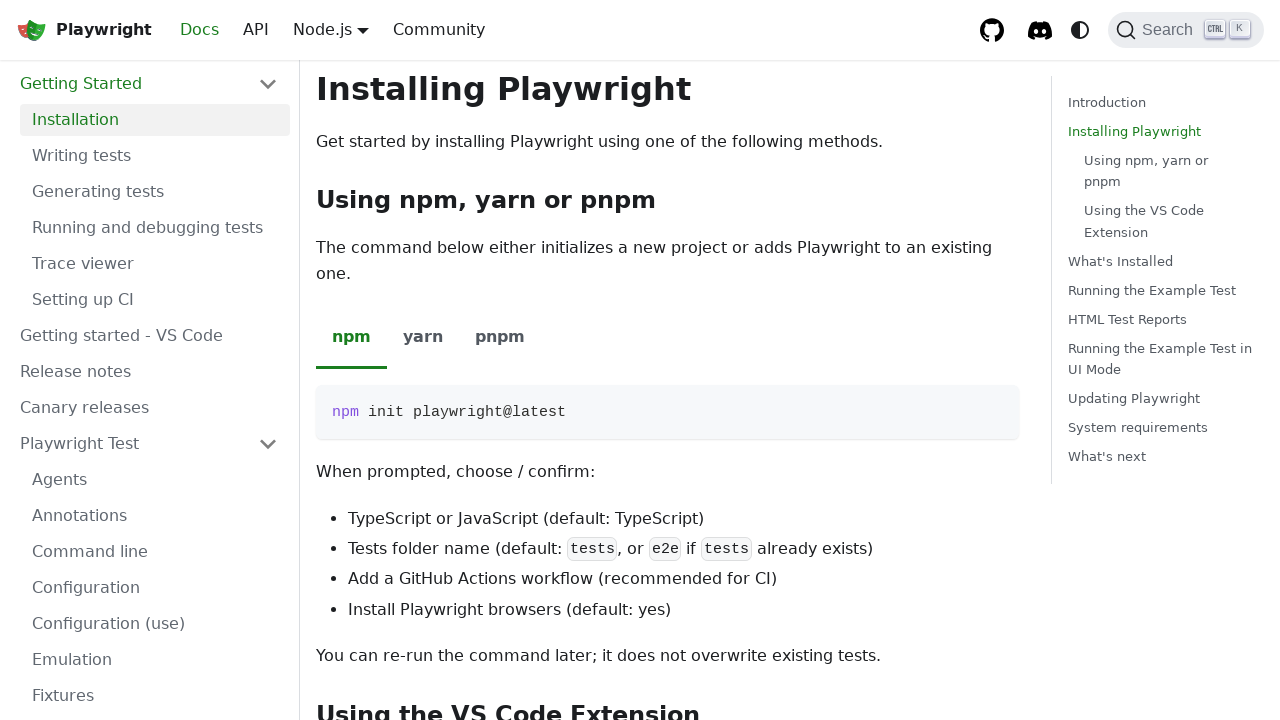